Tests radio button functionality by clicking BMW, Benz, and Honda radio buttons in sequence

Starting URL: https://www.letskodeit.com/practice

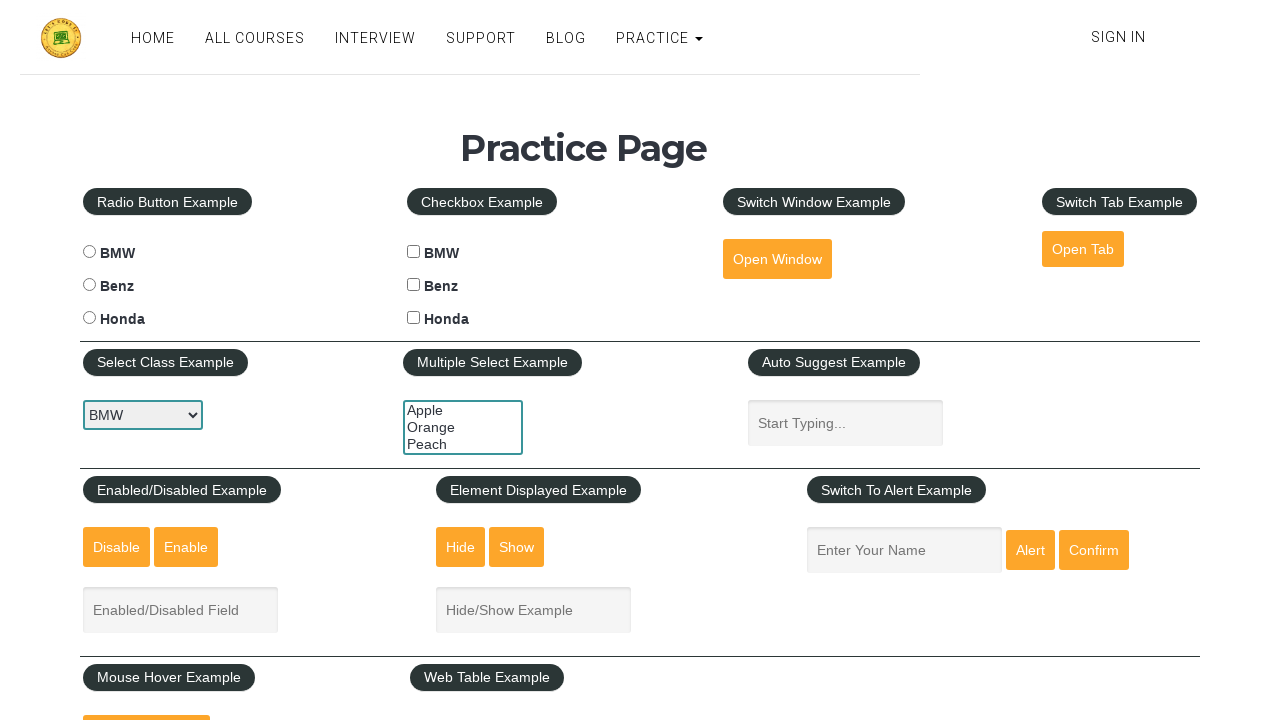

Clicked BMW radio button at (89, 252) on xpath=//input[@id='bmwradio']
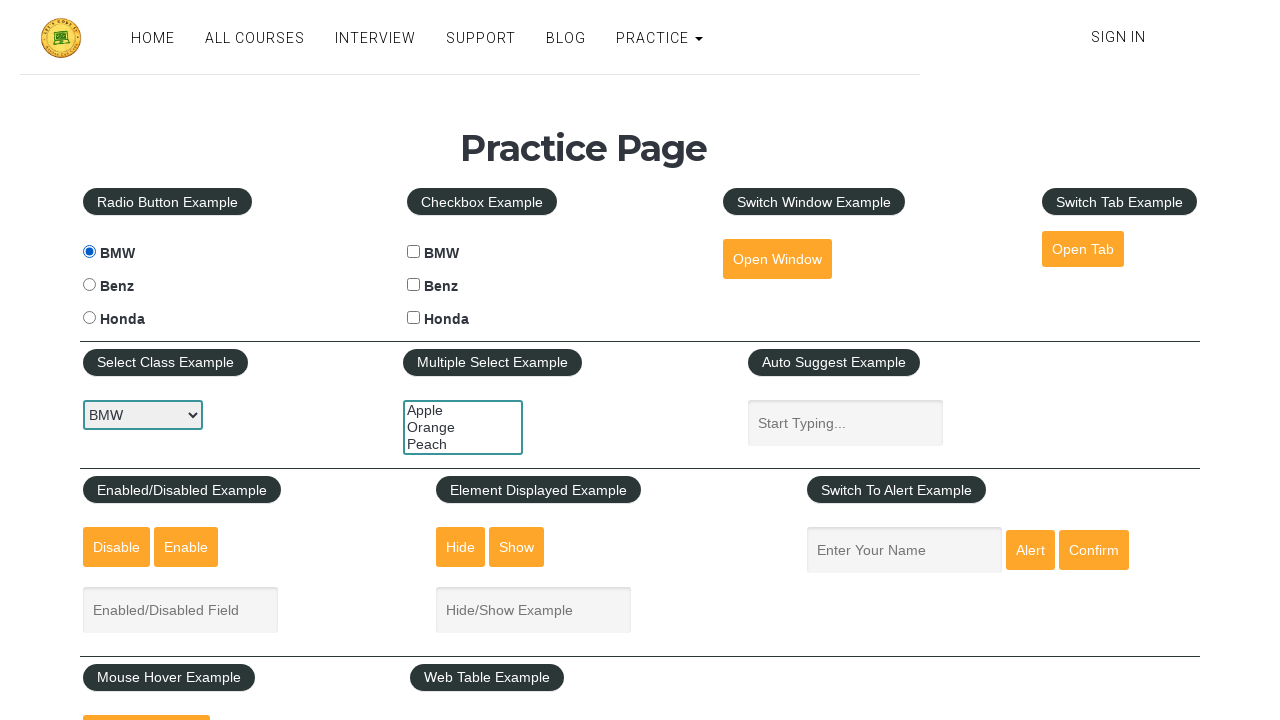

Clicked Benz radio button at (89, 285) on xpath=//input[@id='benzradio']
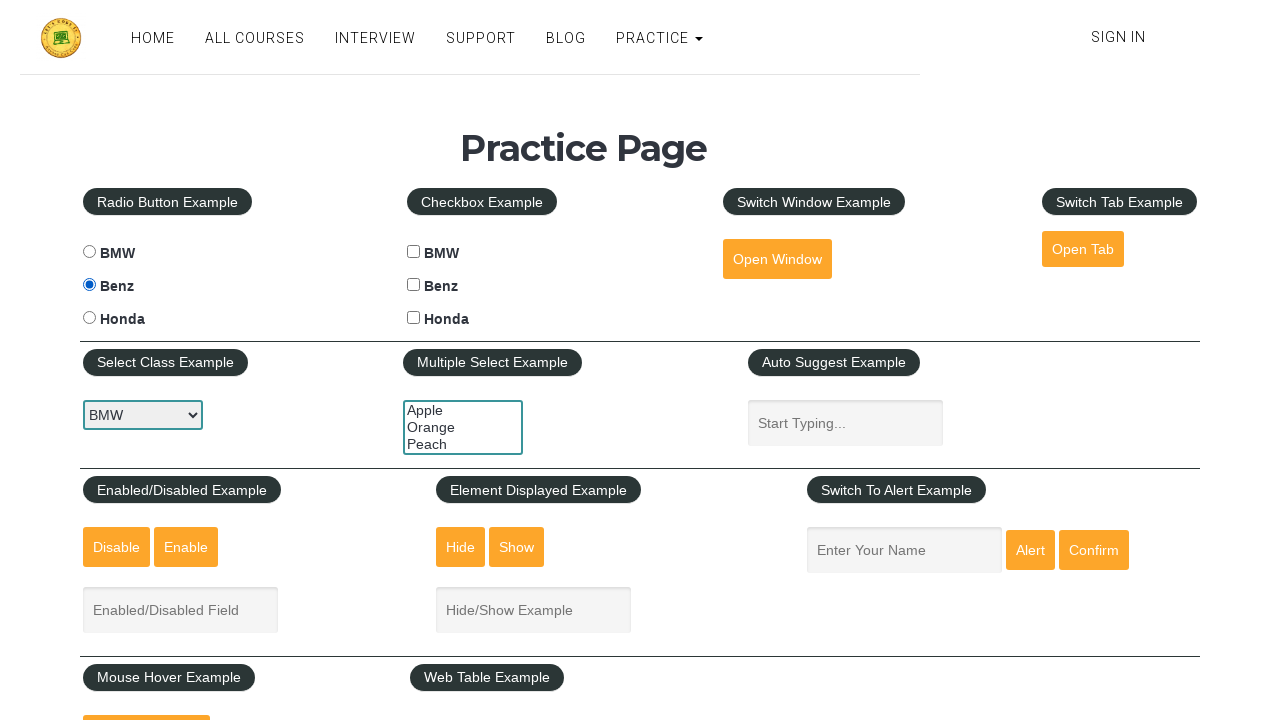

Clicked Honda radio button at (89, 318) on xpath=//input[@id='hondaradio']
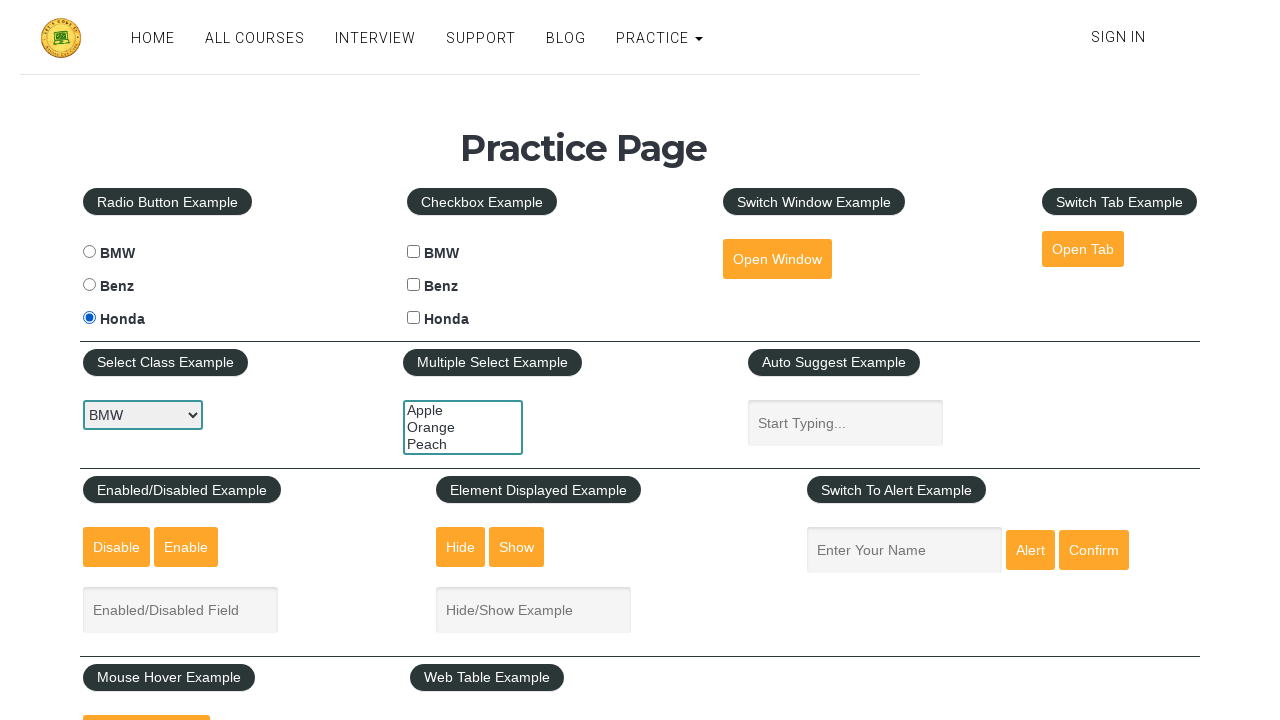

Verified Honda radio button is selected
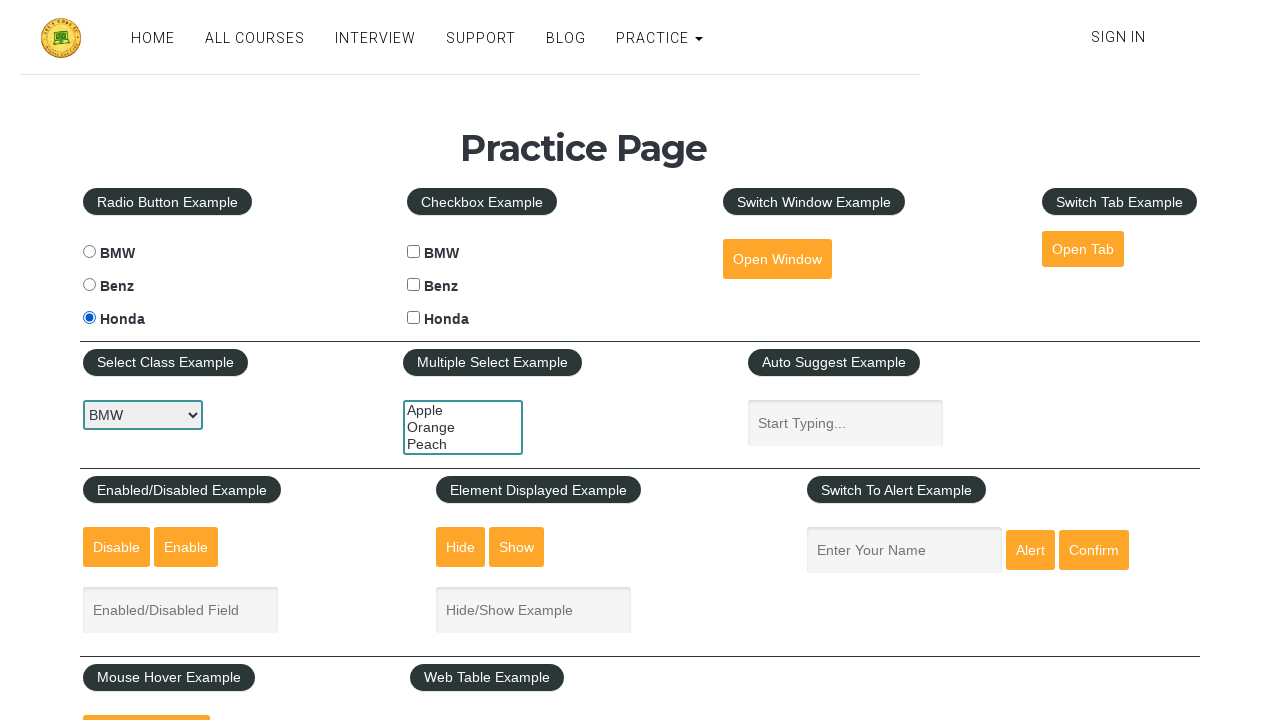

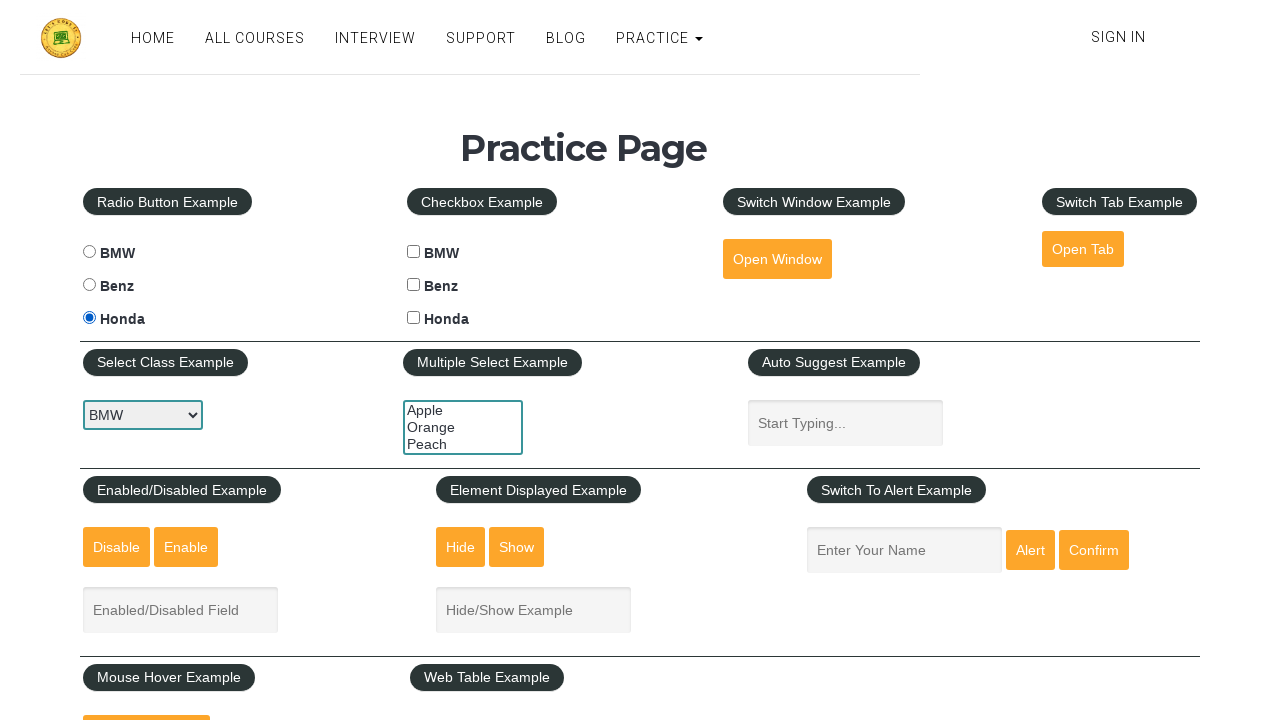